Tests Bootstrap small modal dialog by clicking the "Small modal" button to open it, waiting for it to display, then clicking the close button to dismiss it.

Starting URL: https://getbootstrap.com/docs/4.0/components/modal/

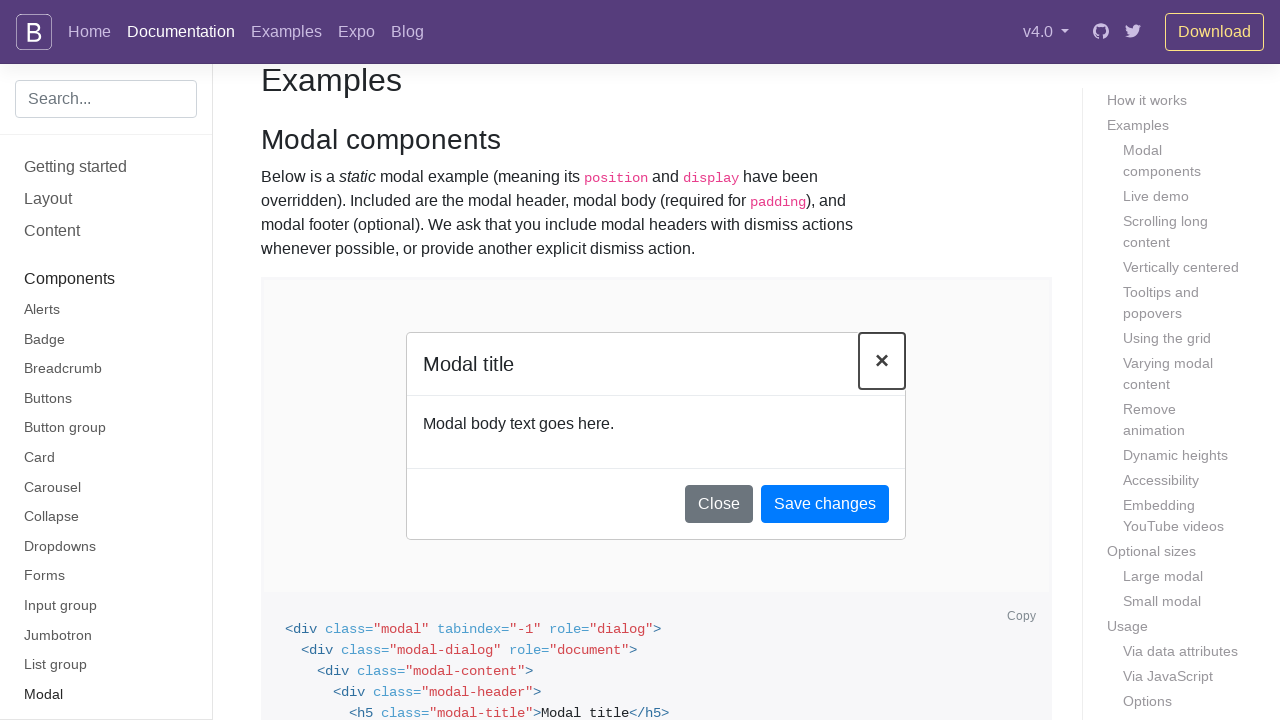

Clicked 'Small modal' button to open the small modal dialog at (465, 360) on xpath=//button[text()='Small modal']
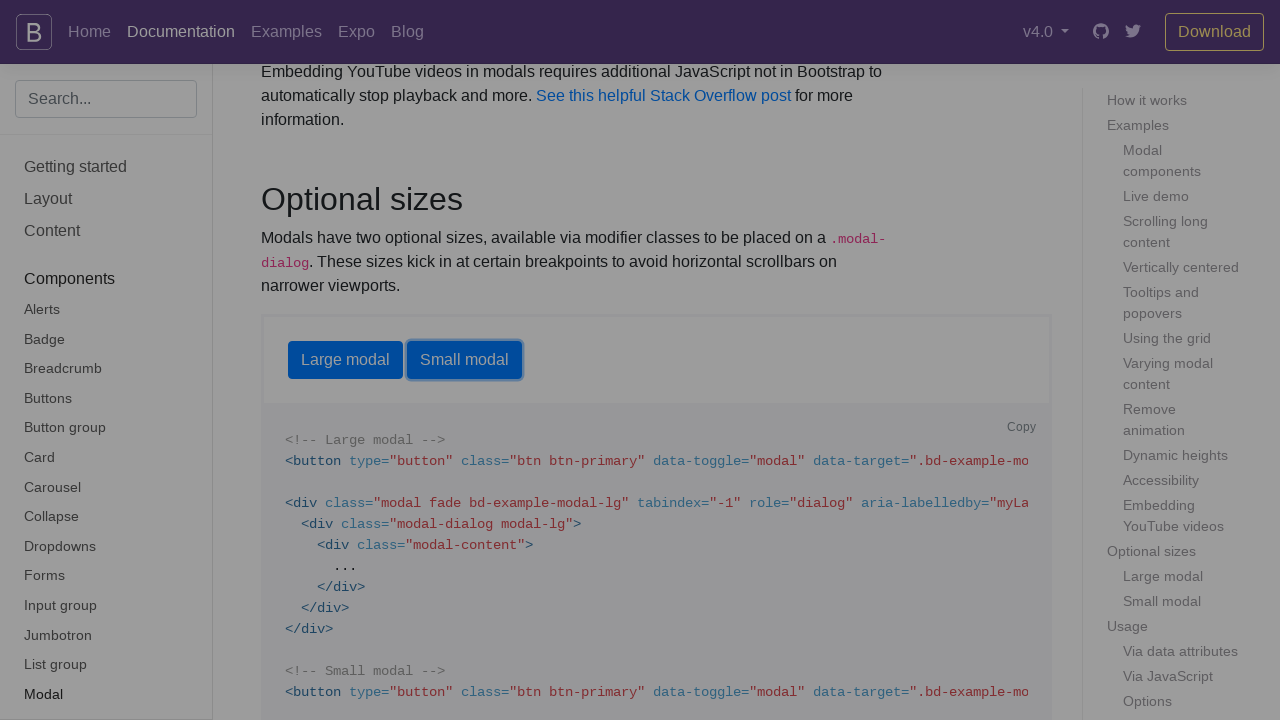

Small modal dialog appeared and is visible
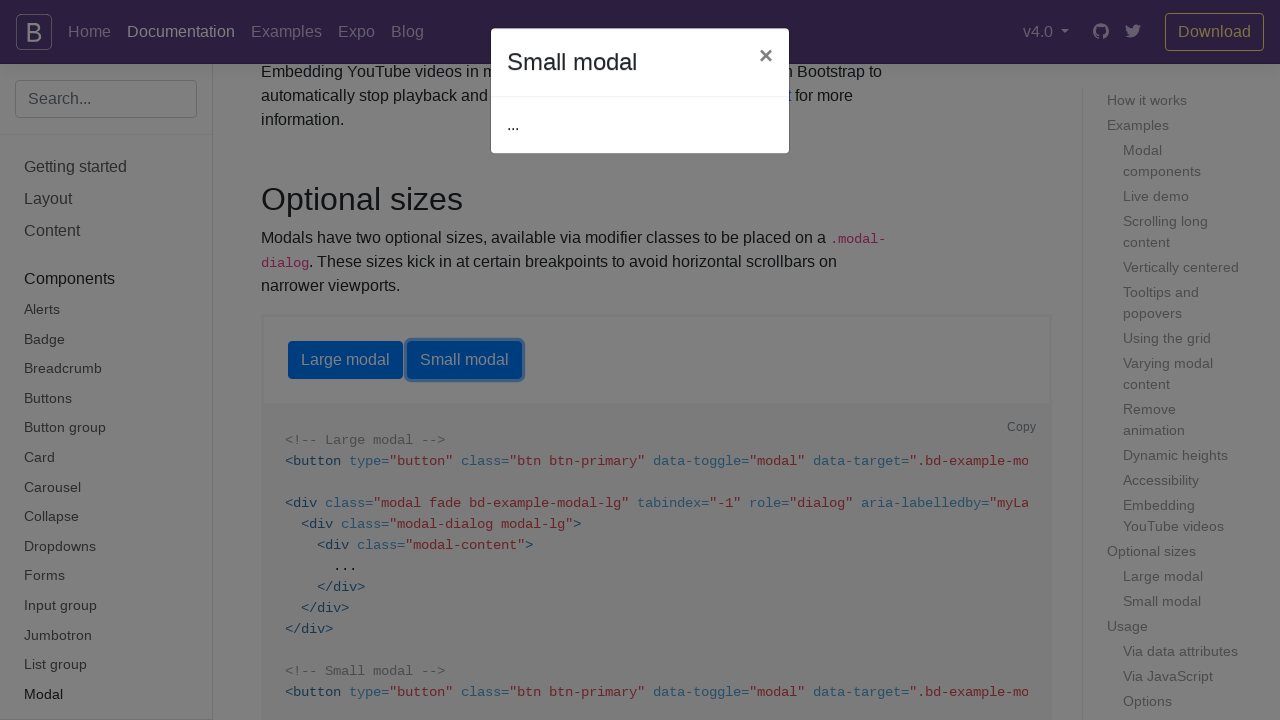

Clicked close button to dismiss the small modal dialog at (766, 57) on div[aria-labelledby='mySmallModalLabel'] button[aria-label='Close']
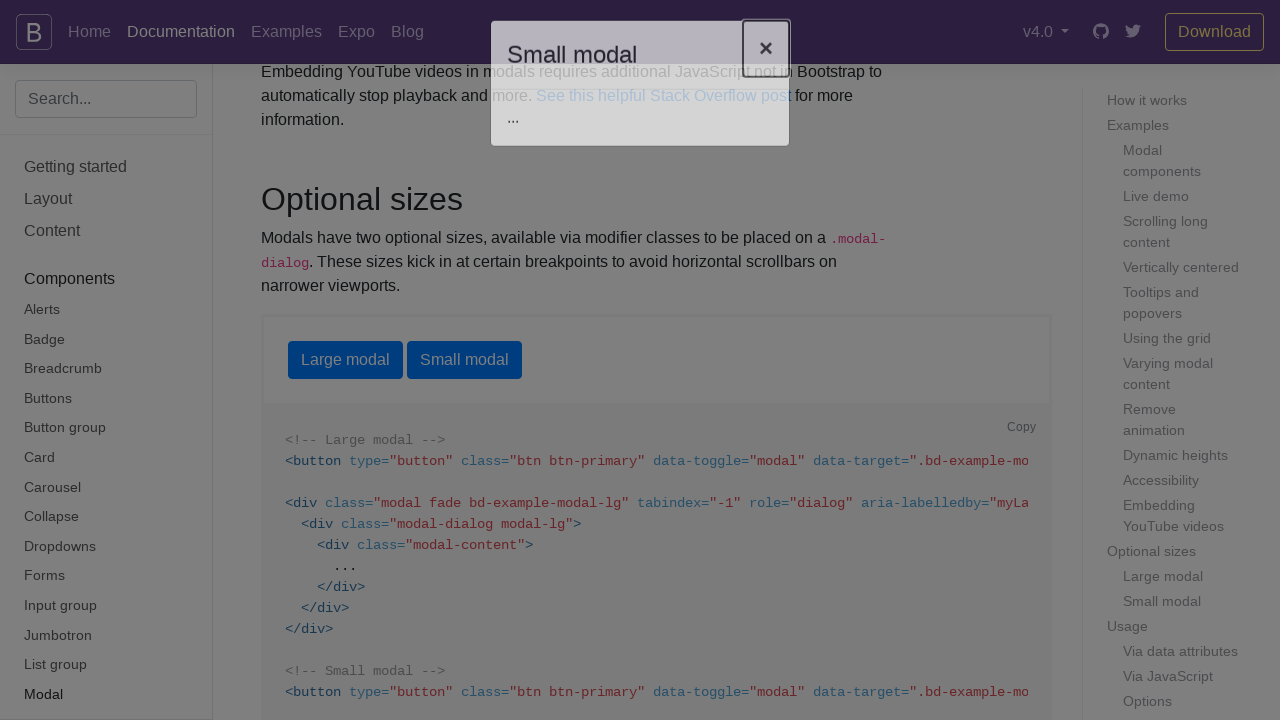

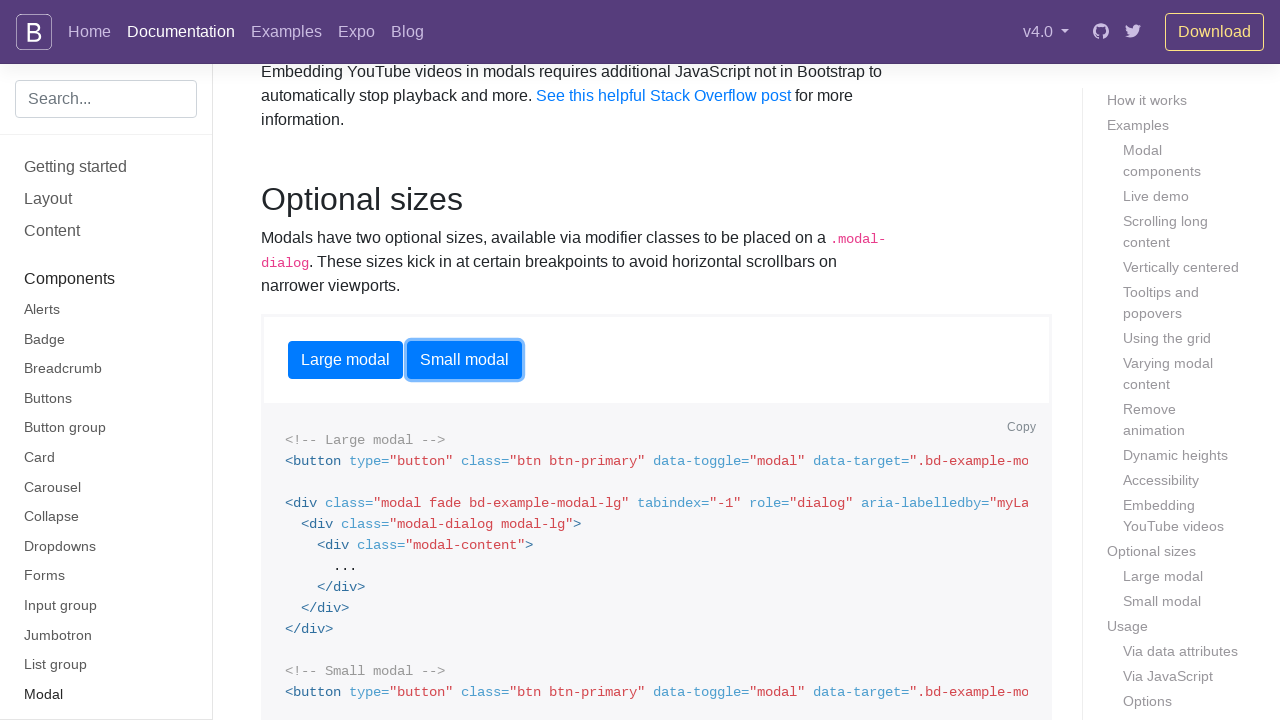